Tests checkbox functionality by clicking to select, verifying selection, then clicking to deselect and verifying deselection on an automation practice page

Starting URL: https://rahulshettyacademy.com/AutomationPractice/

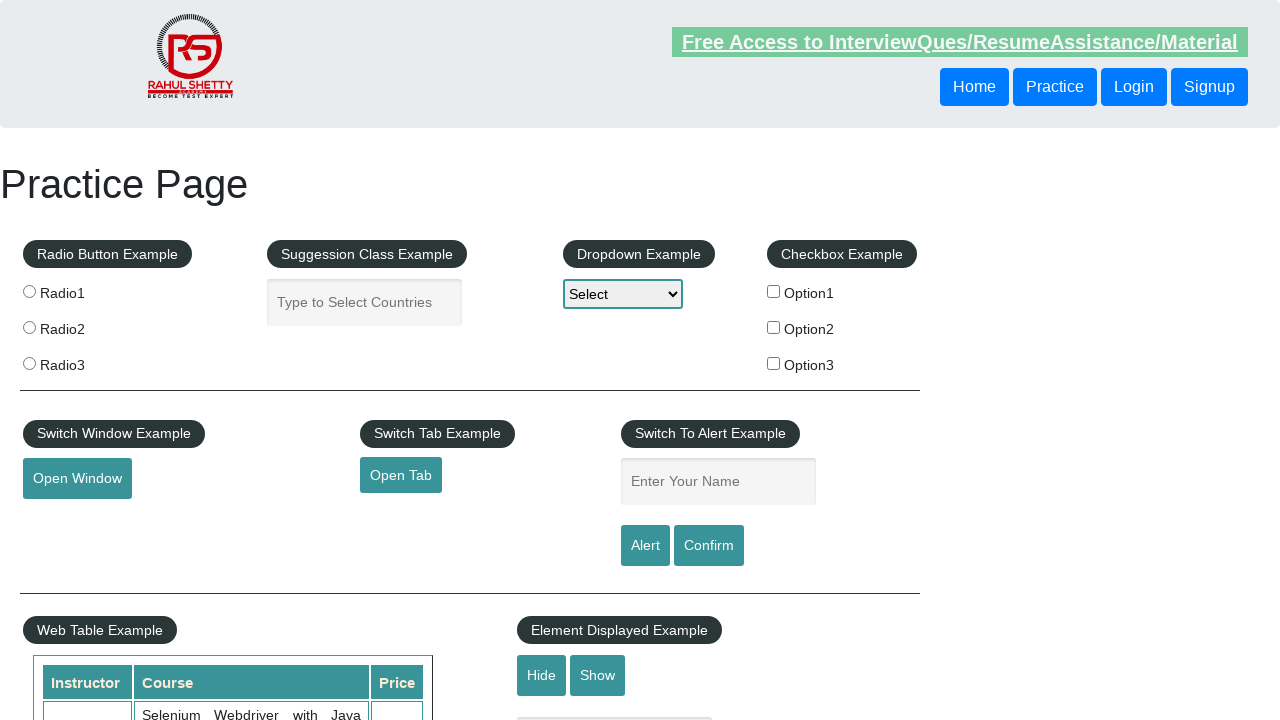

Navigated to automation practice page
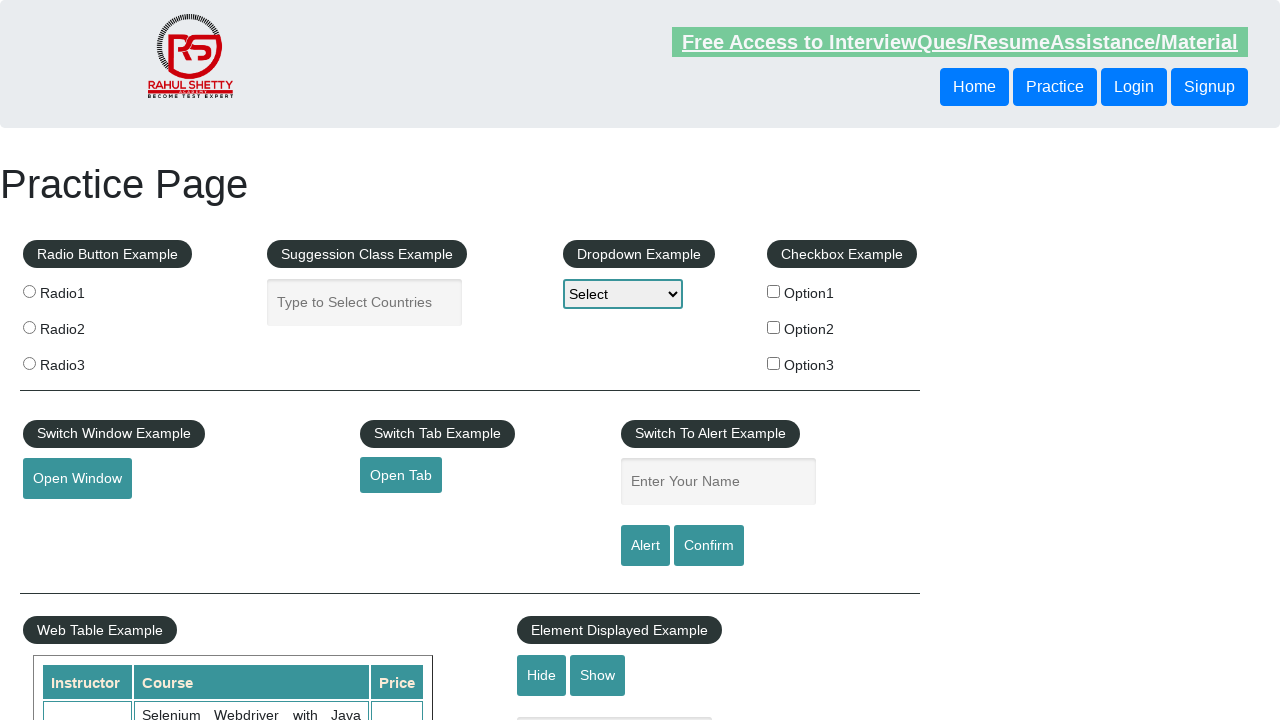

Clicked checkbox to select it at (774, 291) on input[id='checkBoxOption1']
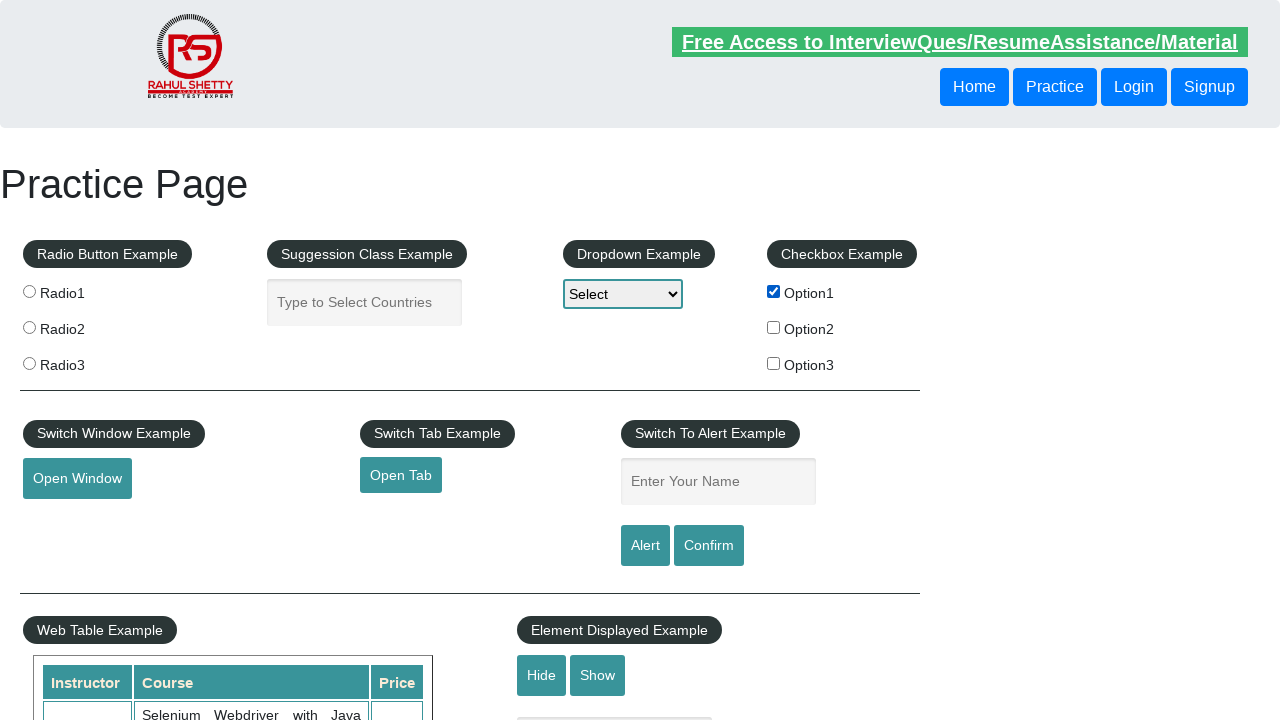

Verified checkbox is selected
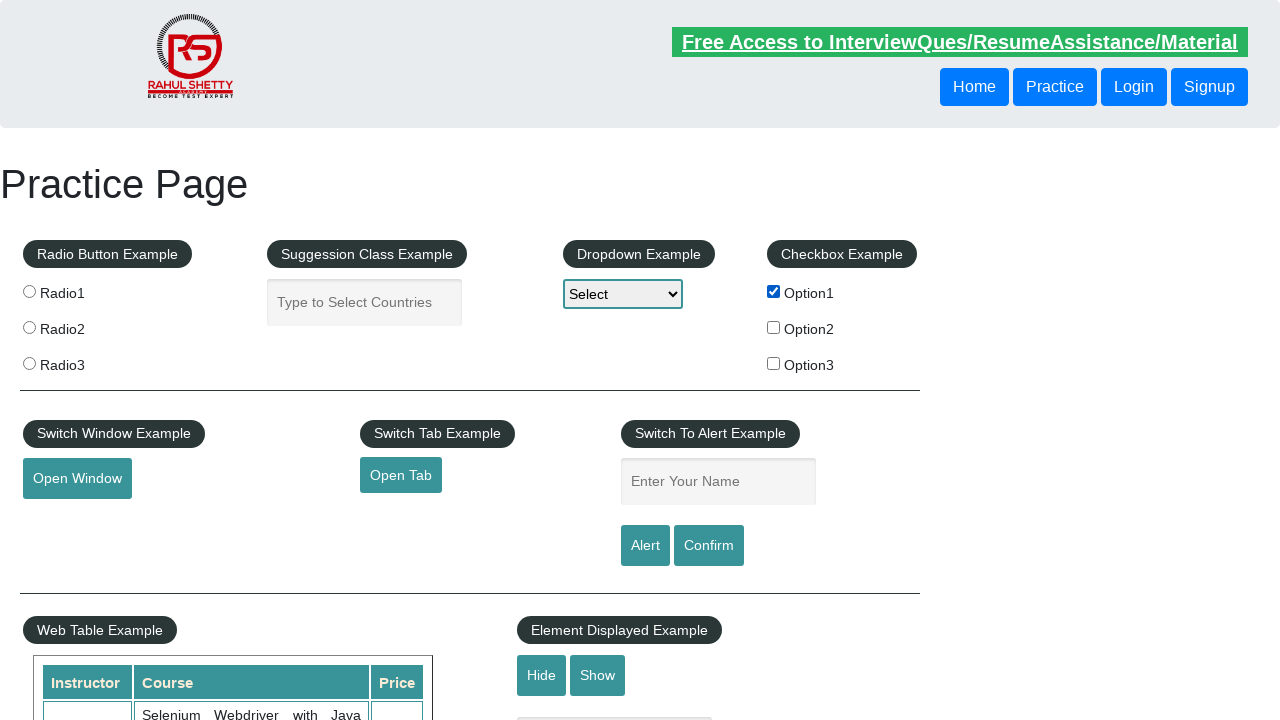

Clicked checkbox to deselect it at (774, 291) on input[id='checkBoxOption1']
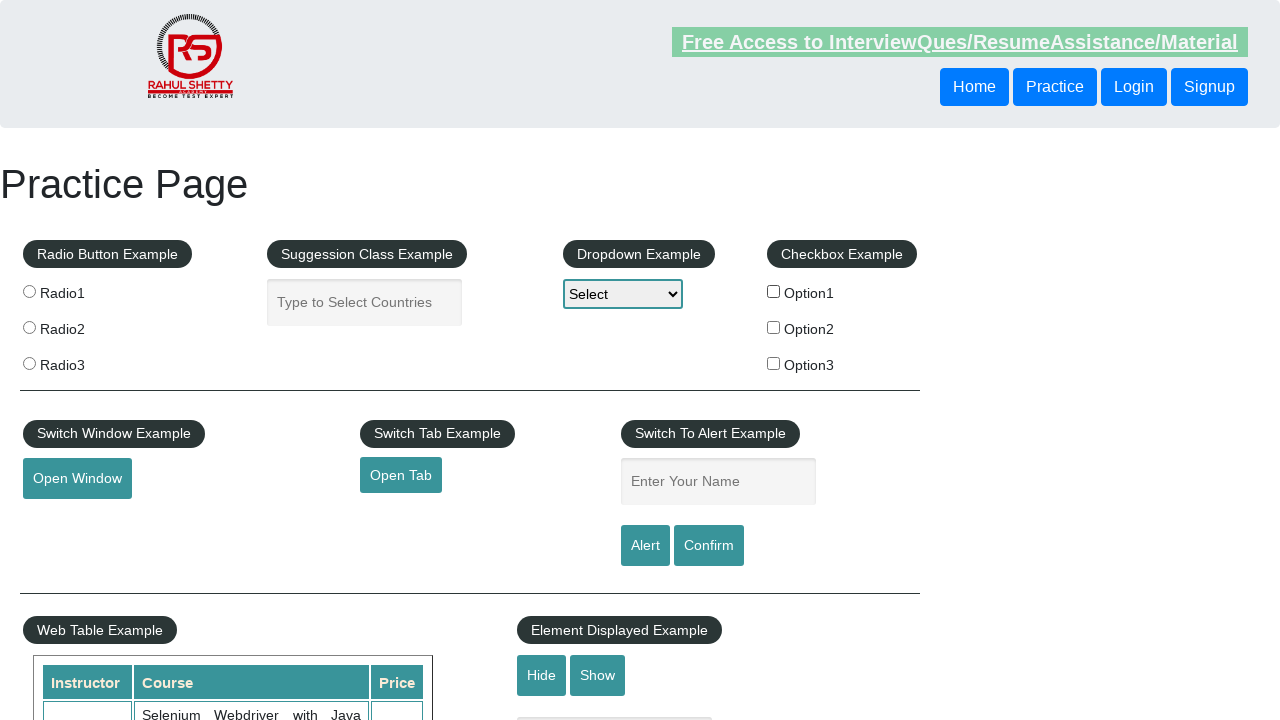

Verified checkbox is deselected
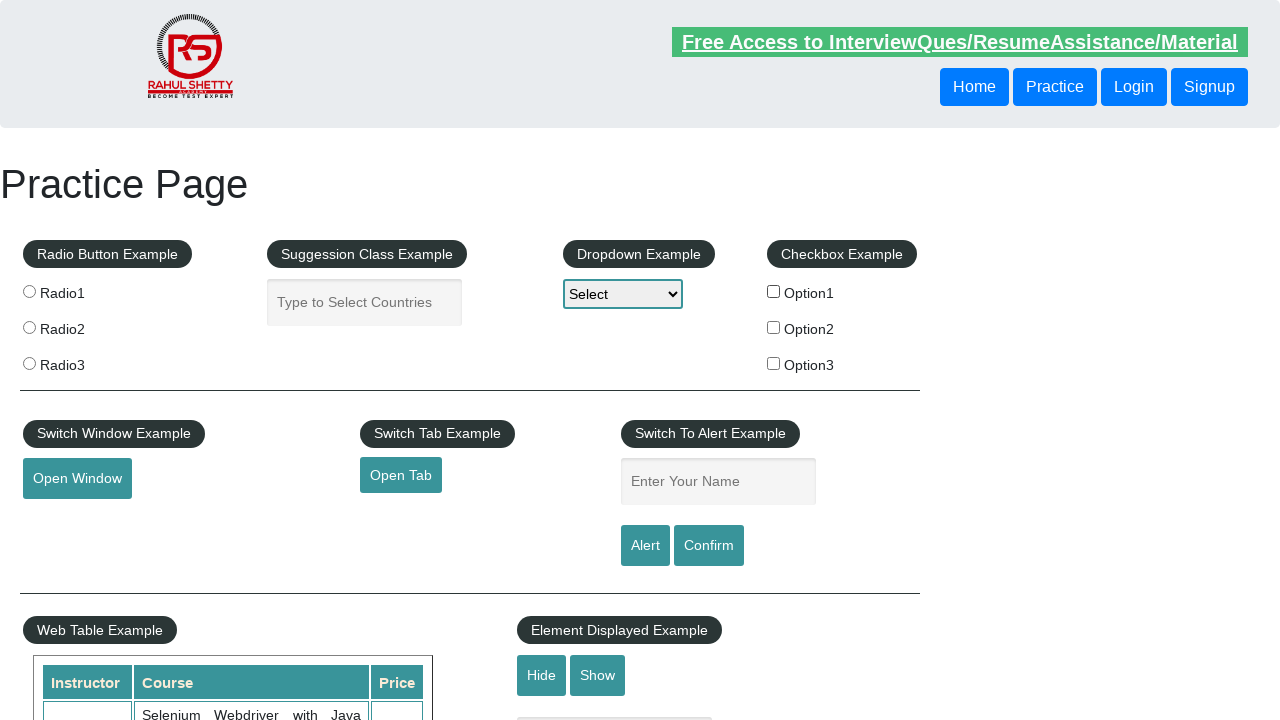

Located all checkboxes on the page
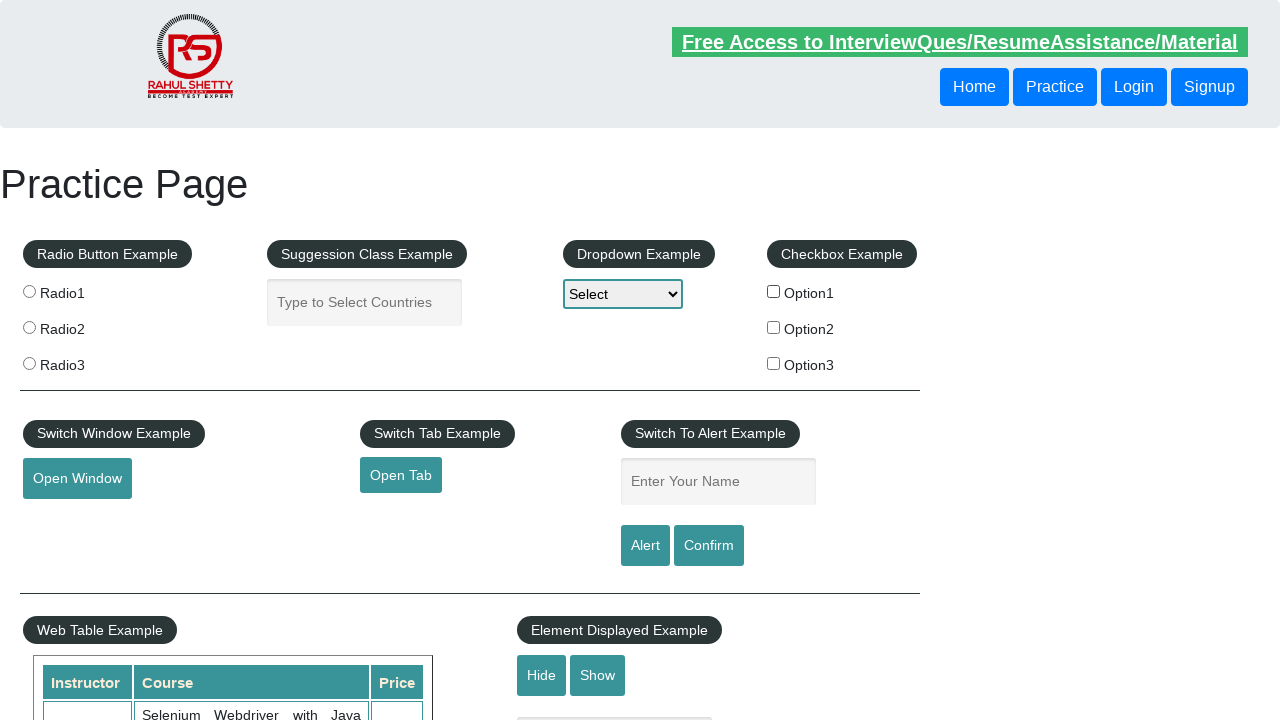

Counted checkboxes: 3 checkboxes found
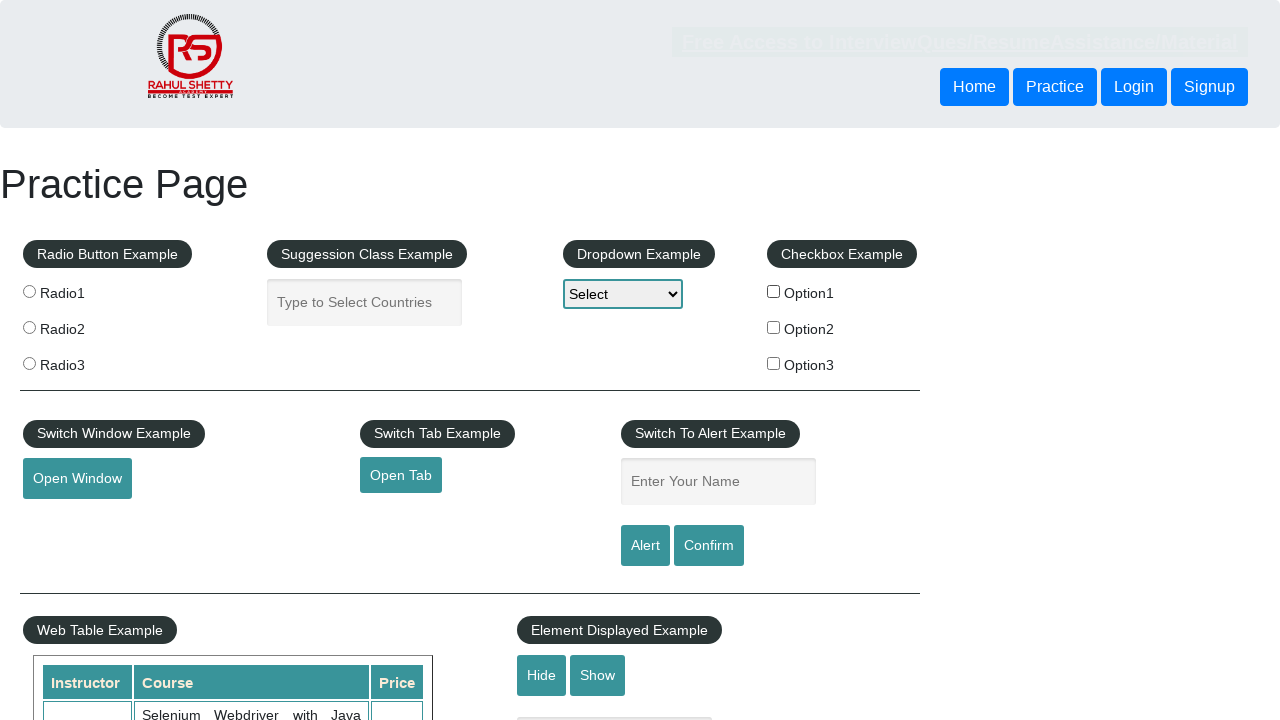

Printed checkbox count: 3
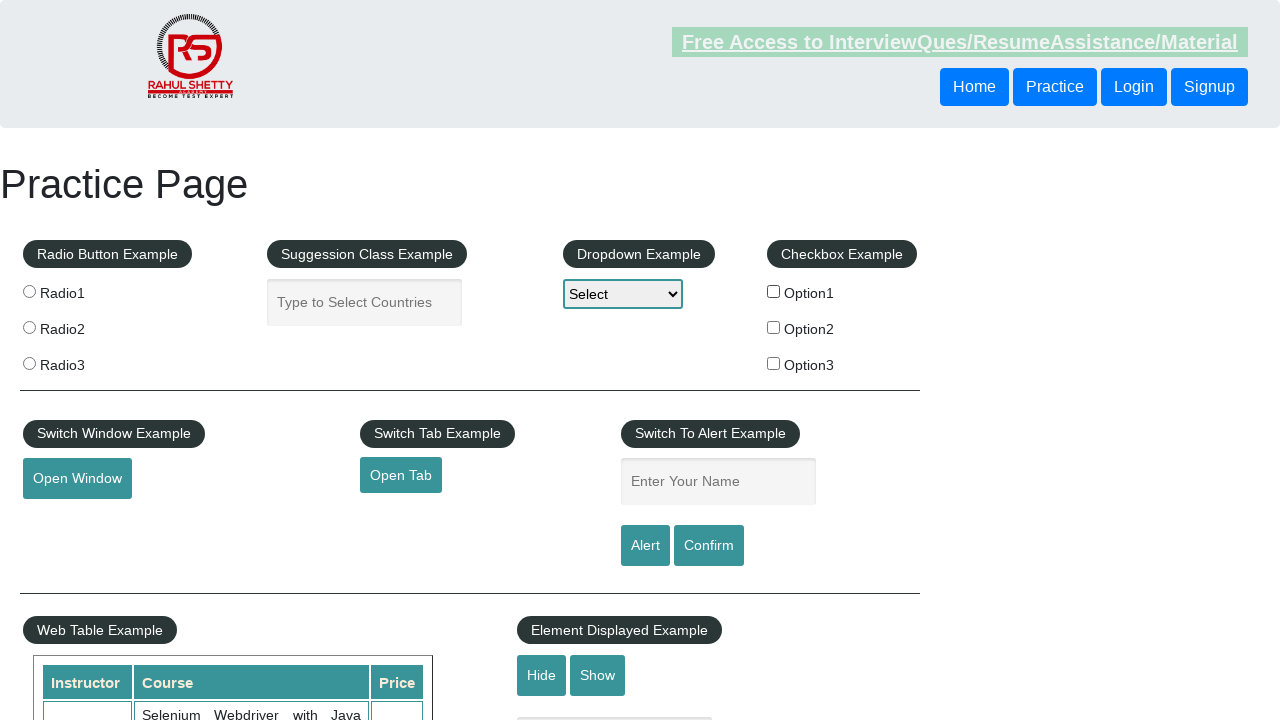

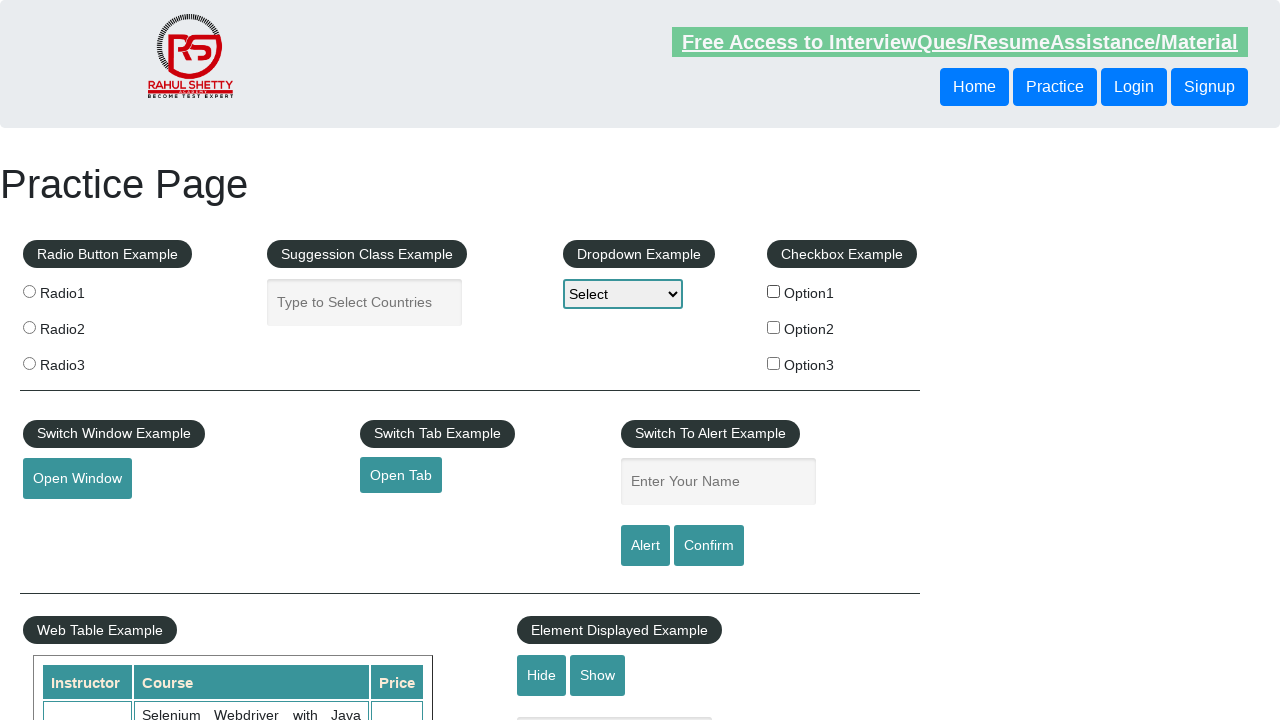